Tests that edits are saved when the input field loses focus (blur event)

Starting URL: https://demo.playwright.dev/todomvc

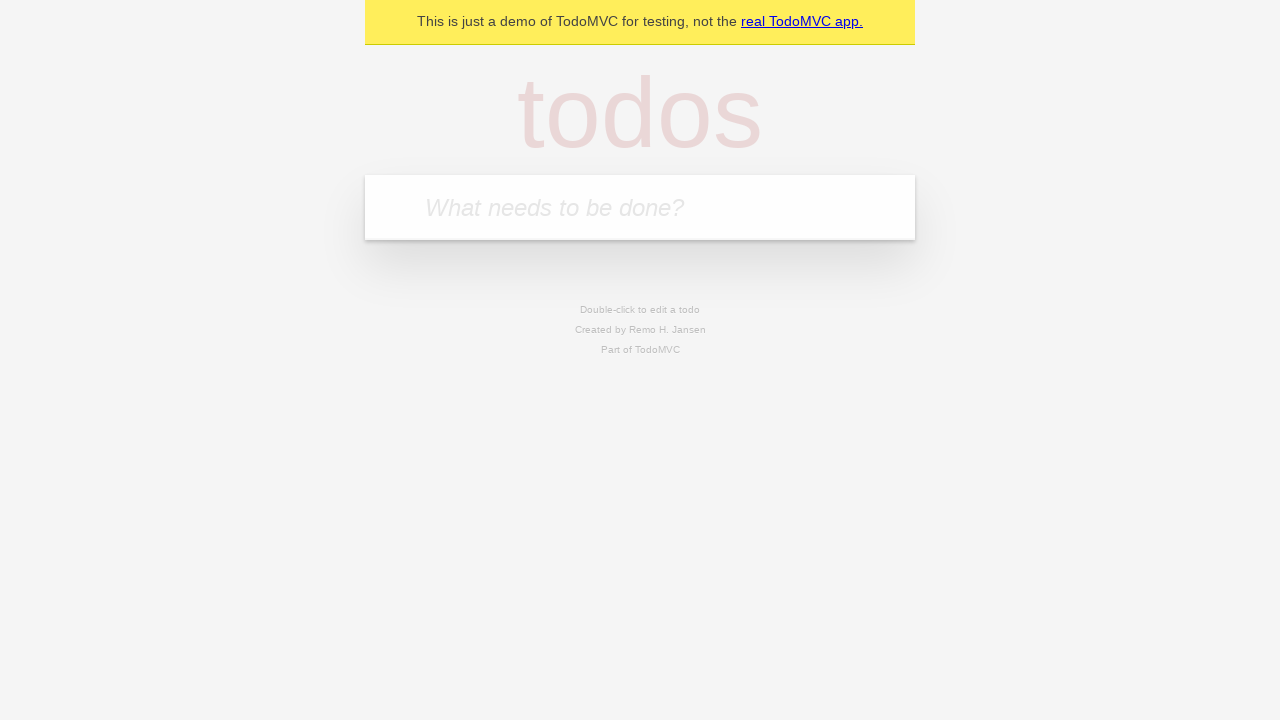

Filled first todo: 'buy some cheese' on internal:attr=[placeholder="What needs to be done?"i]
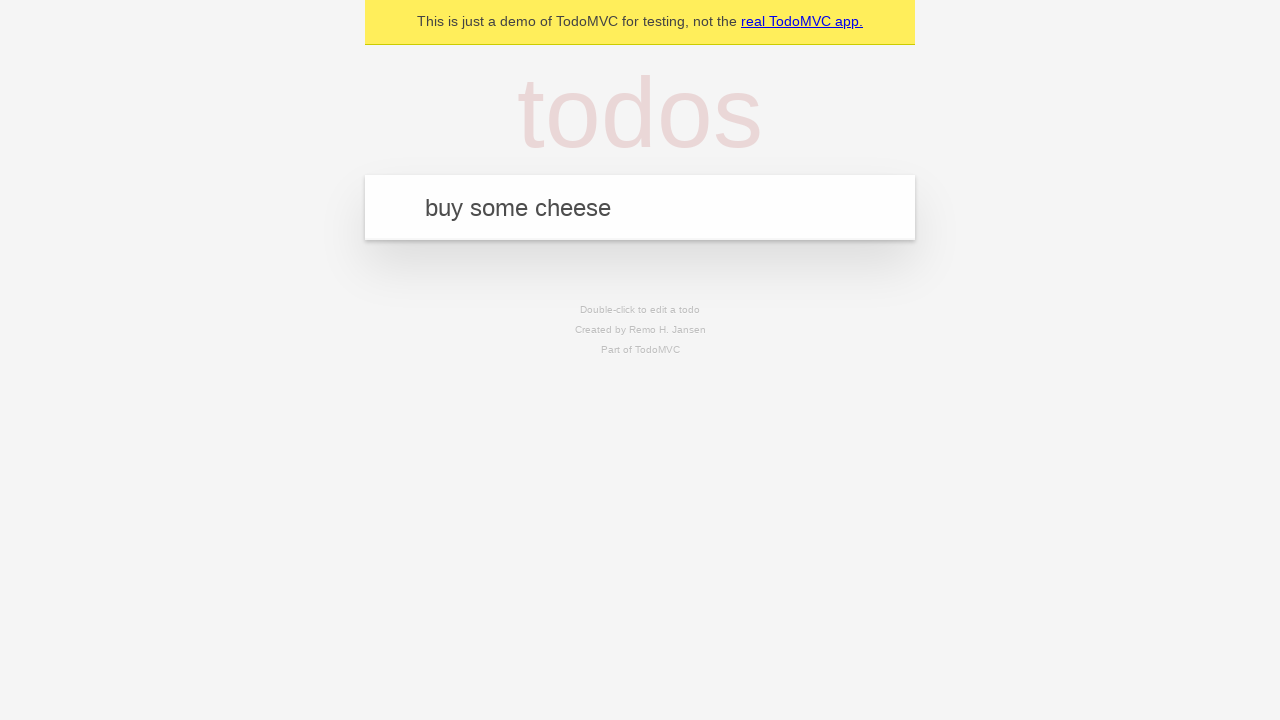

Pressed Enter to add first todo on internal:attr=[placeholder="What needs to be done?"i]
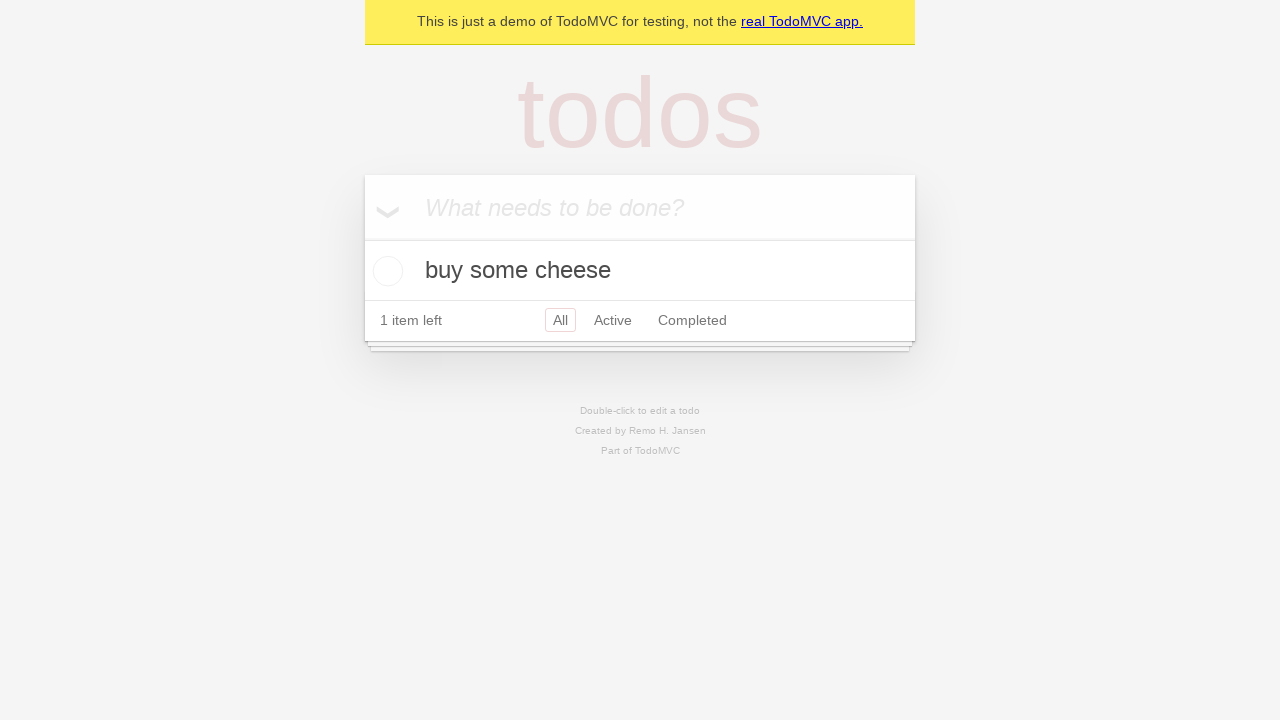

Filled second todo: 'feed the cat' on internal:attr=[placeholder="What needs to be done?"i]
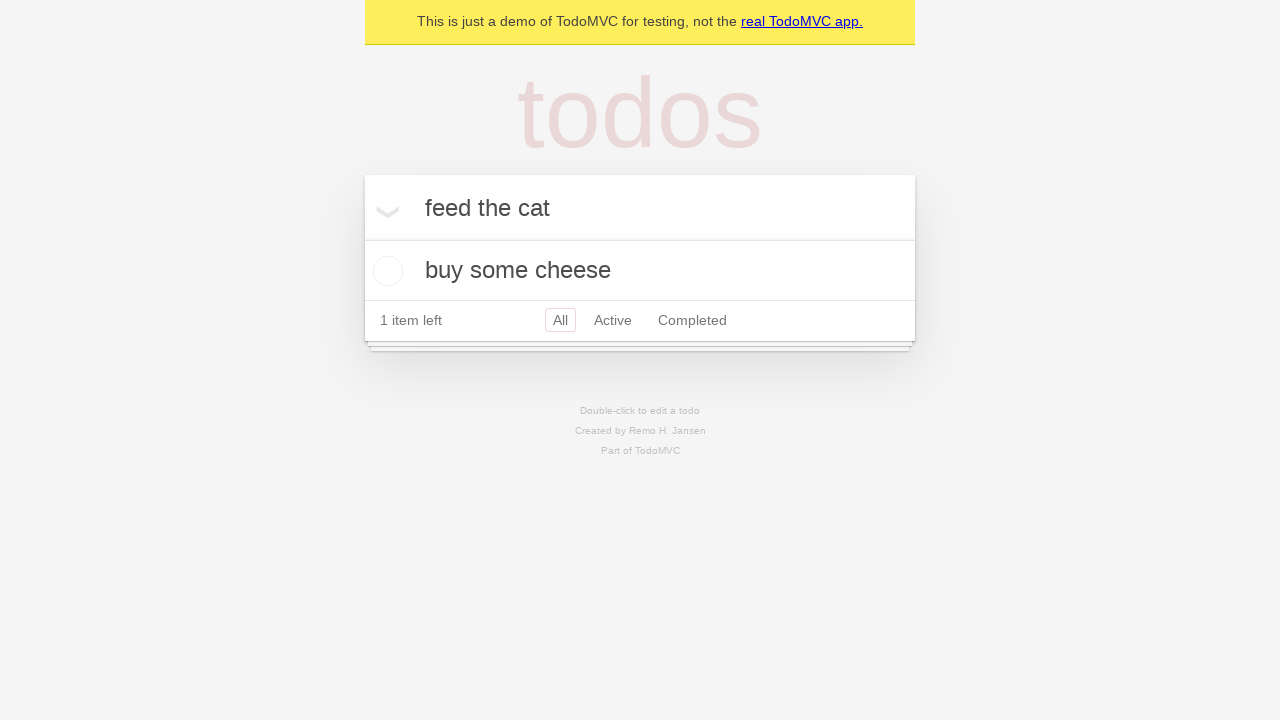

Pressed Enter to add second todo on internal:attr=[placeholder="What needs to be done?"i]
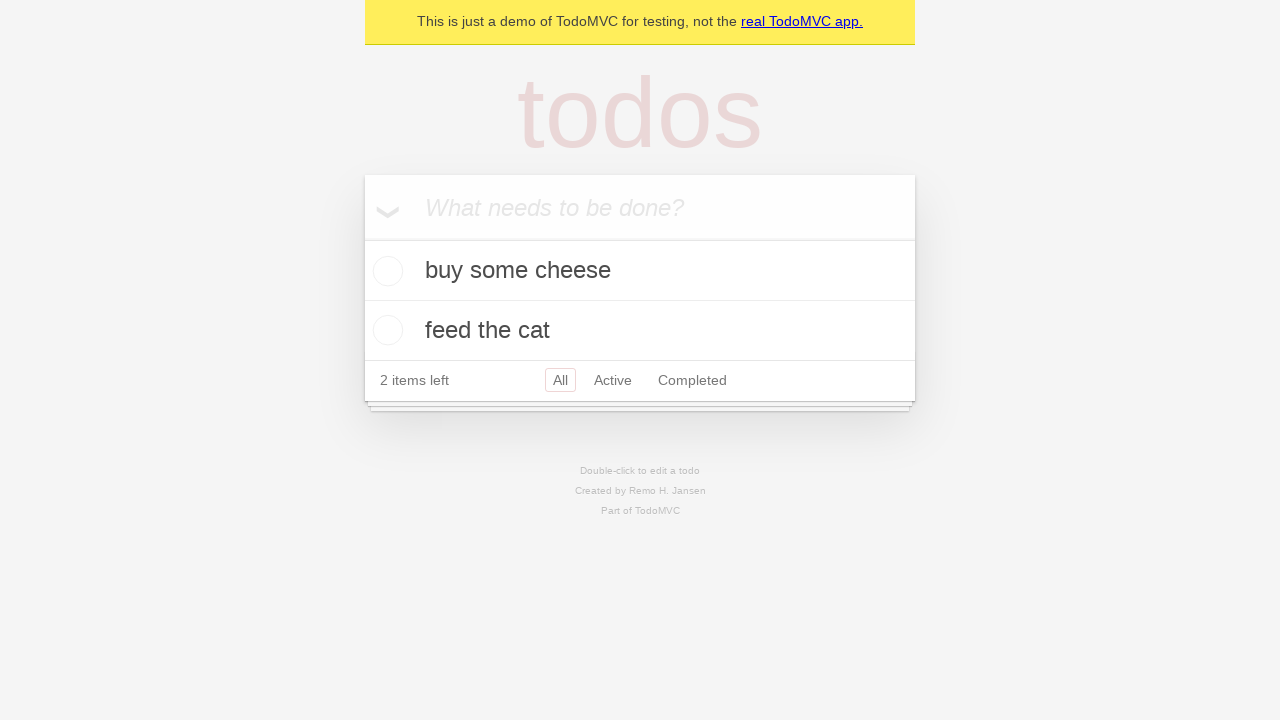

Filled third todo: 'book a doctors appointment' on internal:attr=[placeholder="What needs to be done?"i]
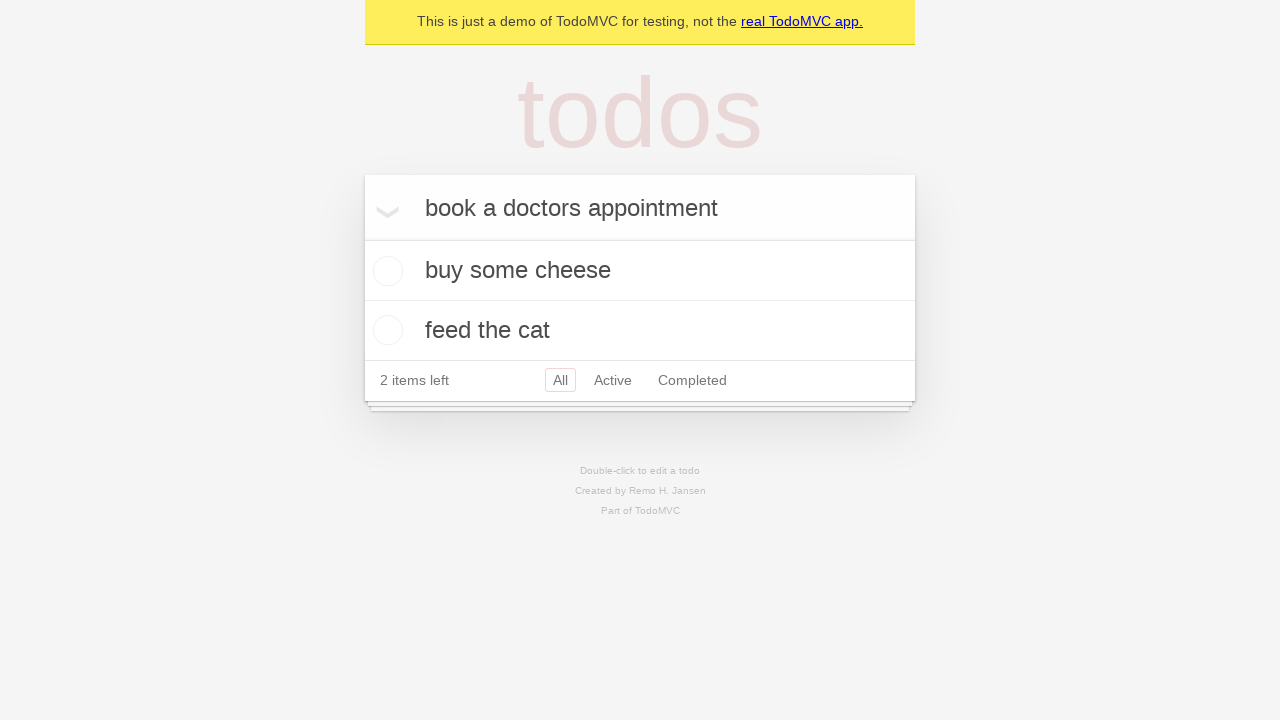

Pressed Enter to add third todo on internal:attr=[placeholder="What needs to be done?"i]
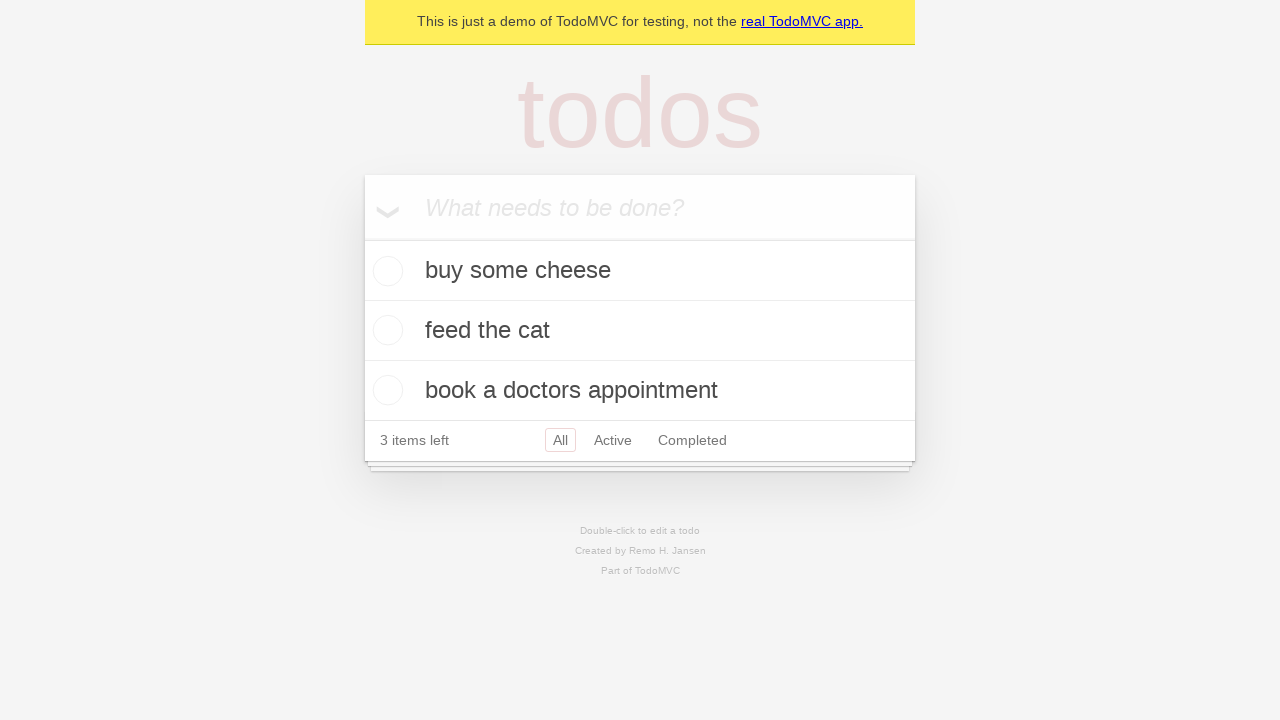

Double-clicked second todo to enter edit mode at (640, 331) on internal:testid=[data-testid="todo-item"s] >> nth=1
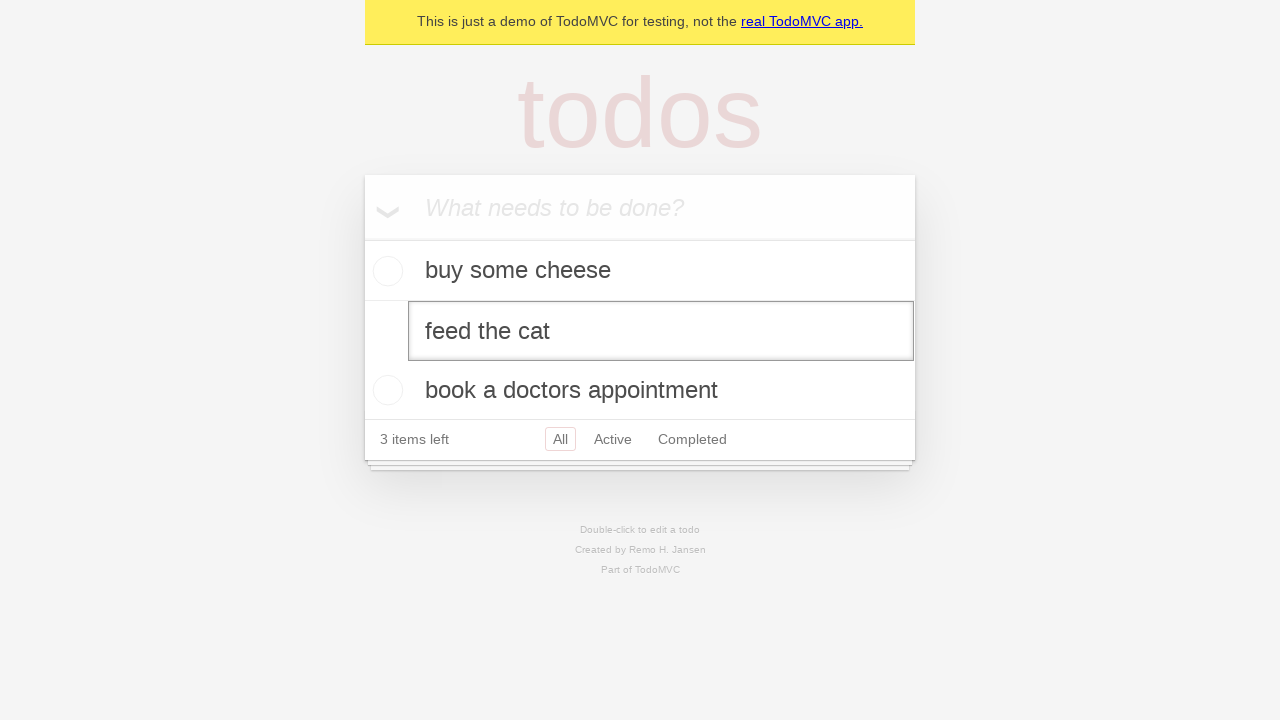

Filled edit field with 'buy some sausages' on internal:testid=[data-testid="todo-item"s] >> nth=1 >> internal:role=textbox[nam
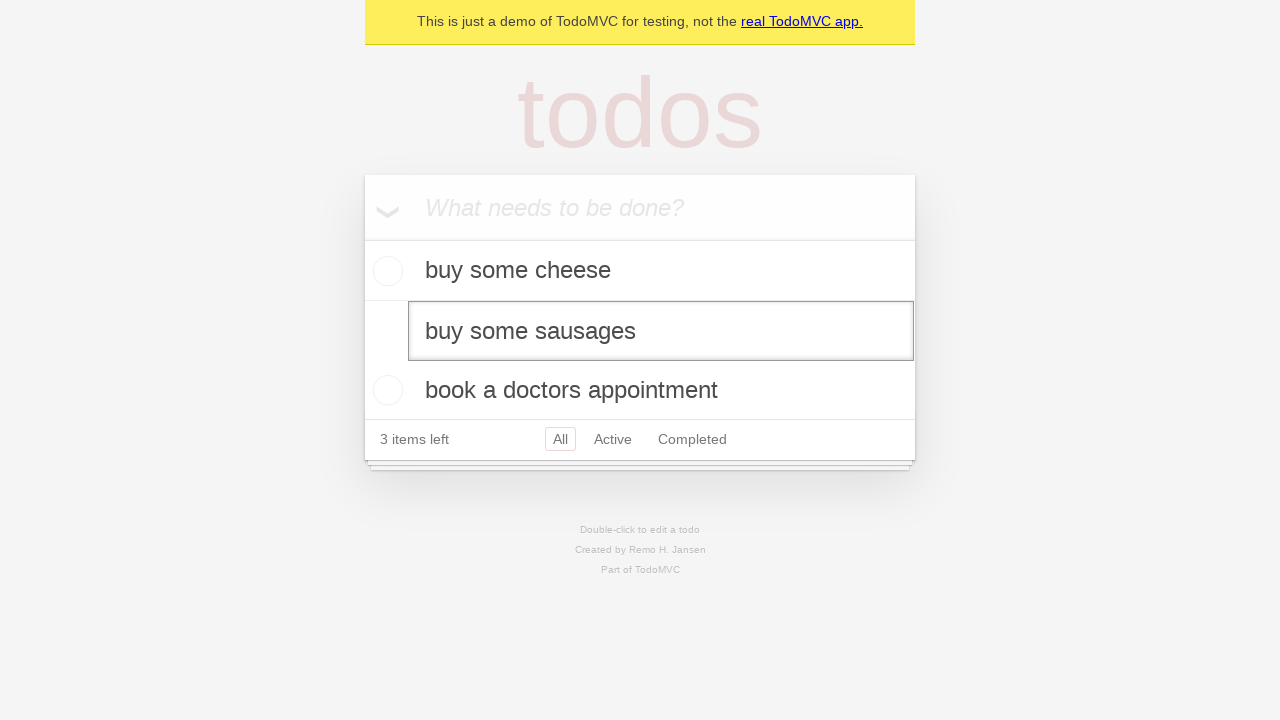

Dispatched blur event to save edited todo
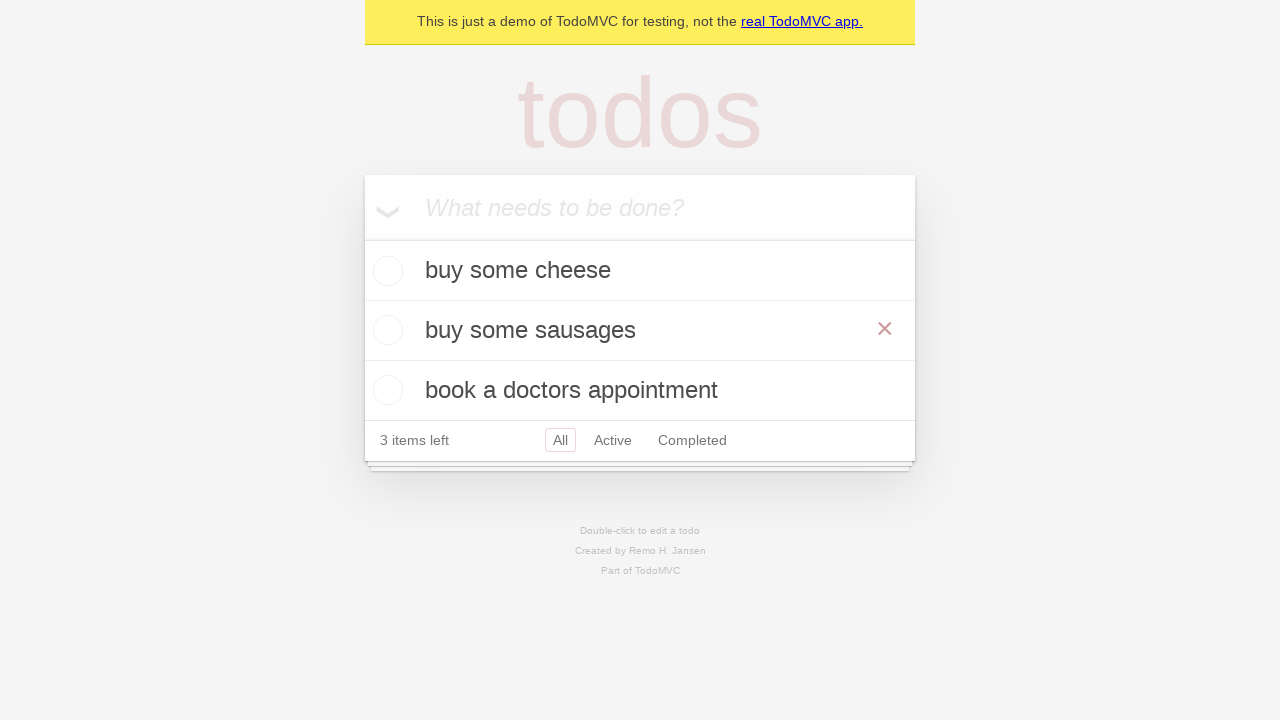

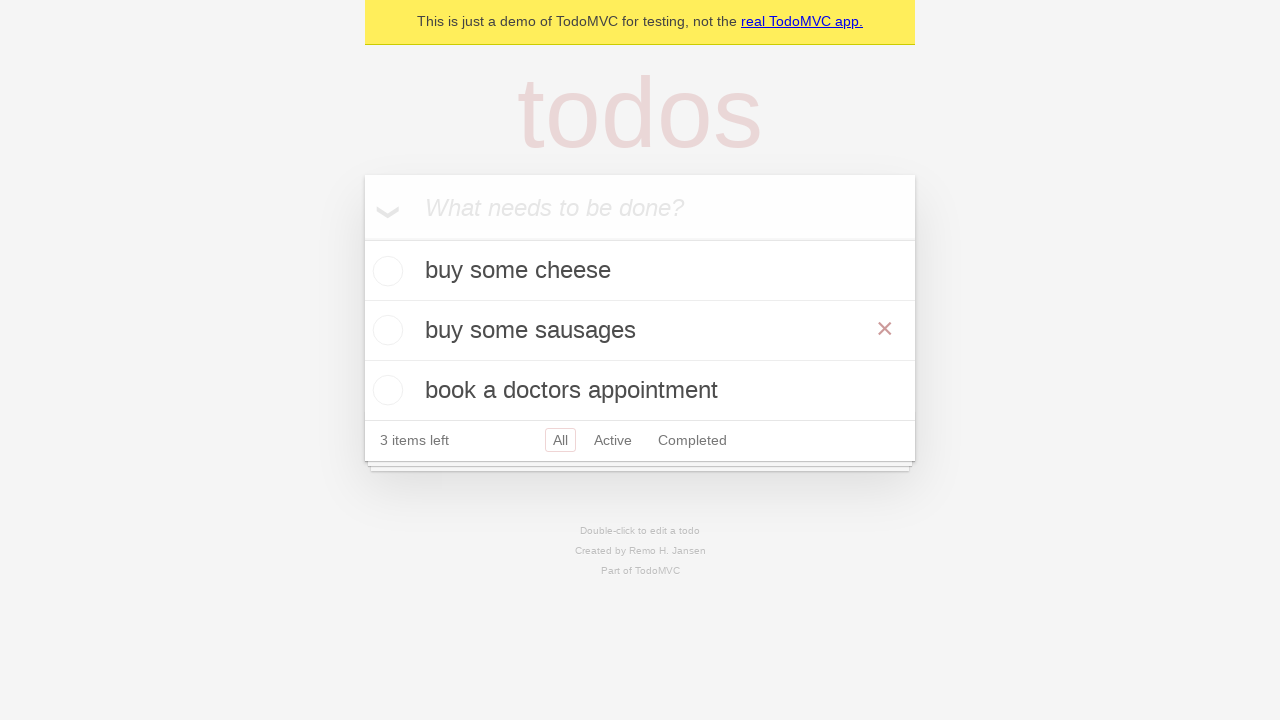